Tests switching to an iframe using a WebElement locator and filling an input field inside the frame

Starting URL: https://demo.automationtesting.in/Frames.html

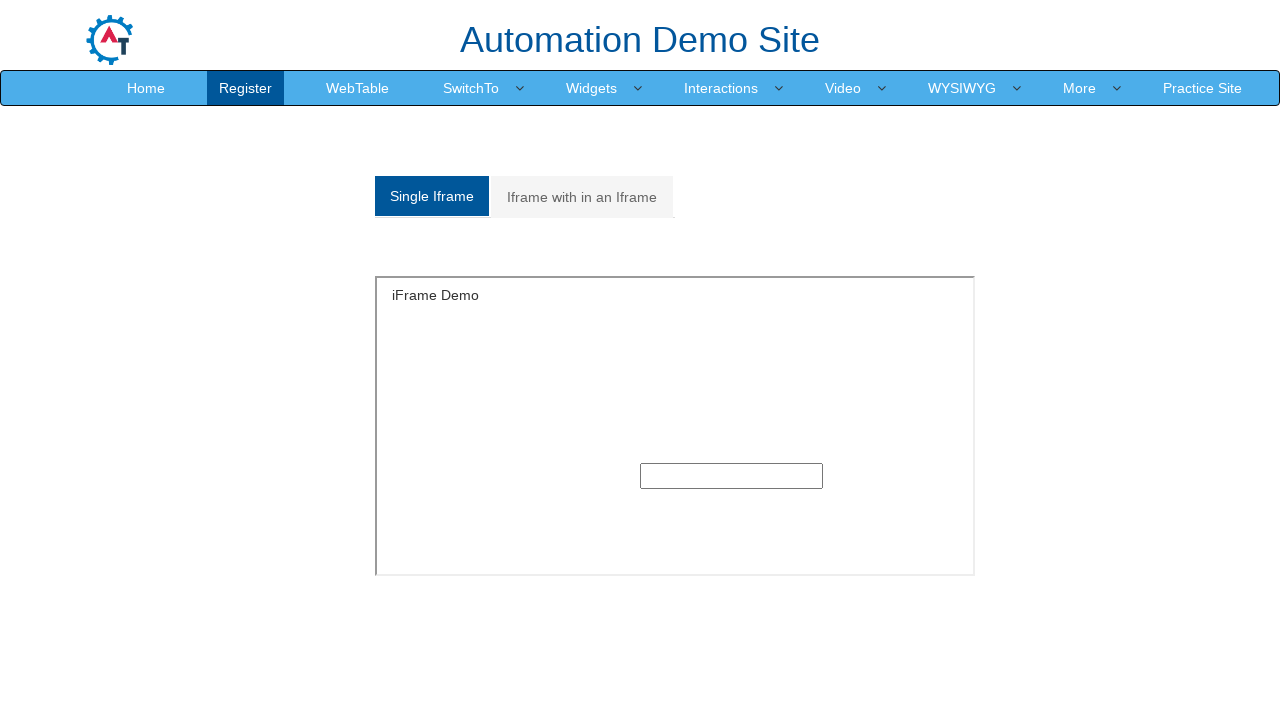

Navigated to Frames demo page
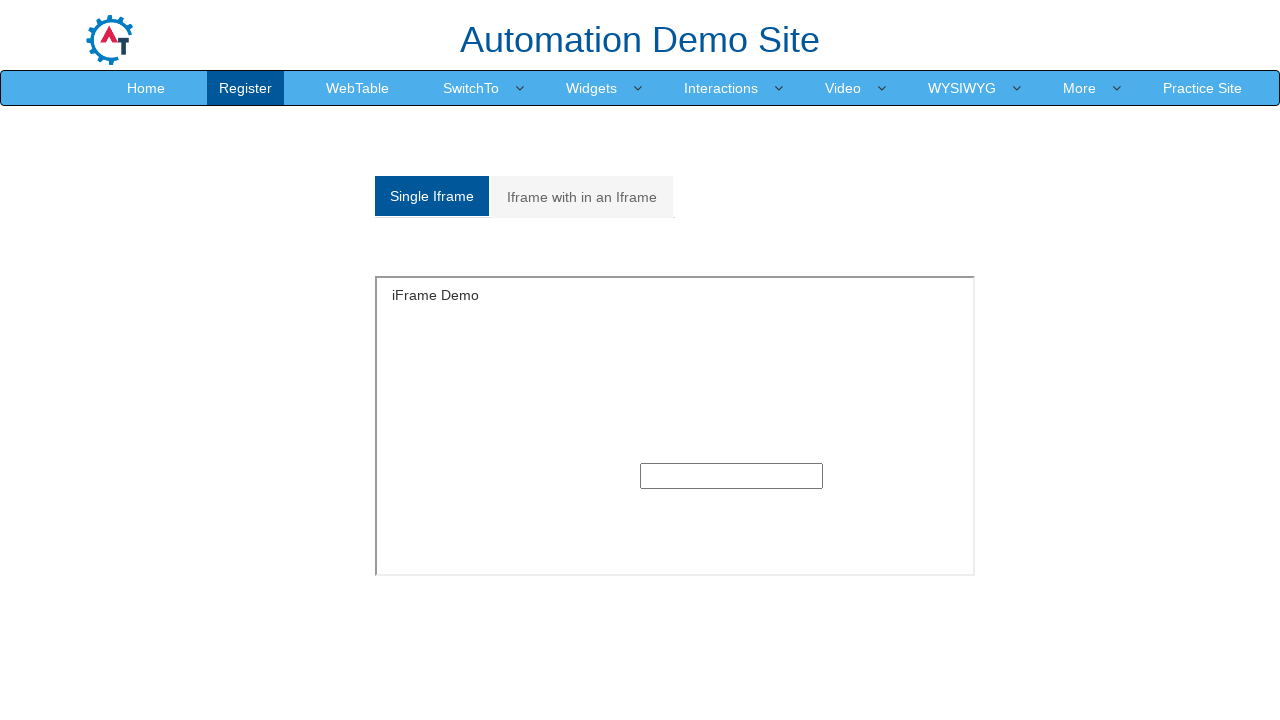

Located iframe with name 'SingleFrame'
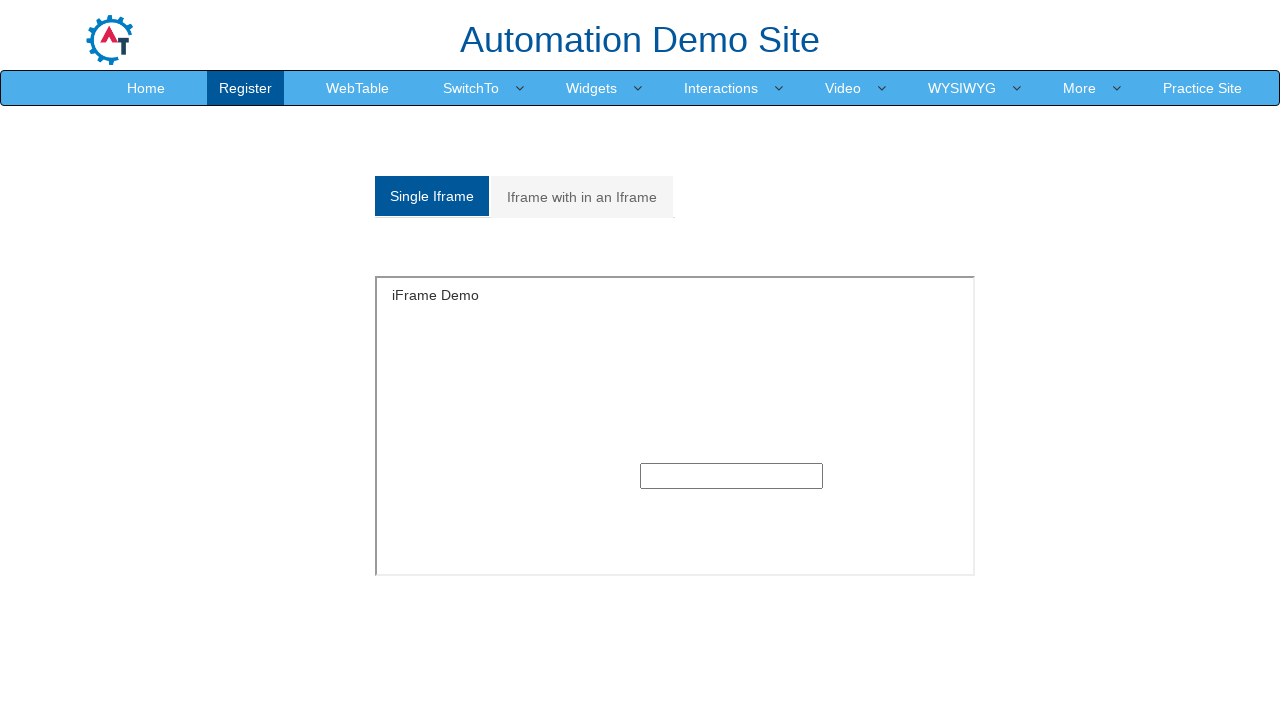

Filled input field inside frame with 'John' on iframe[src='SingleFrame.html'][name='SingleFrame'] >> internal:control=enter-fra
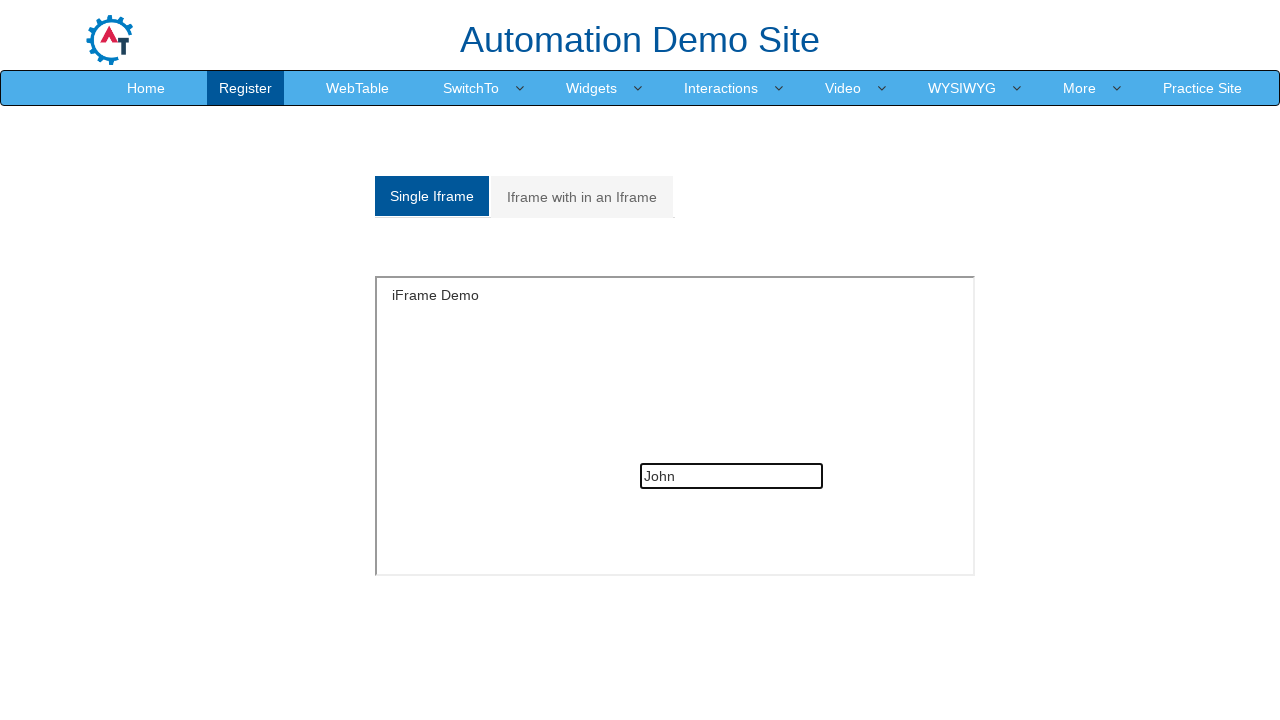

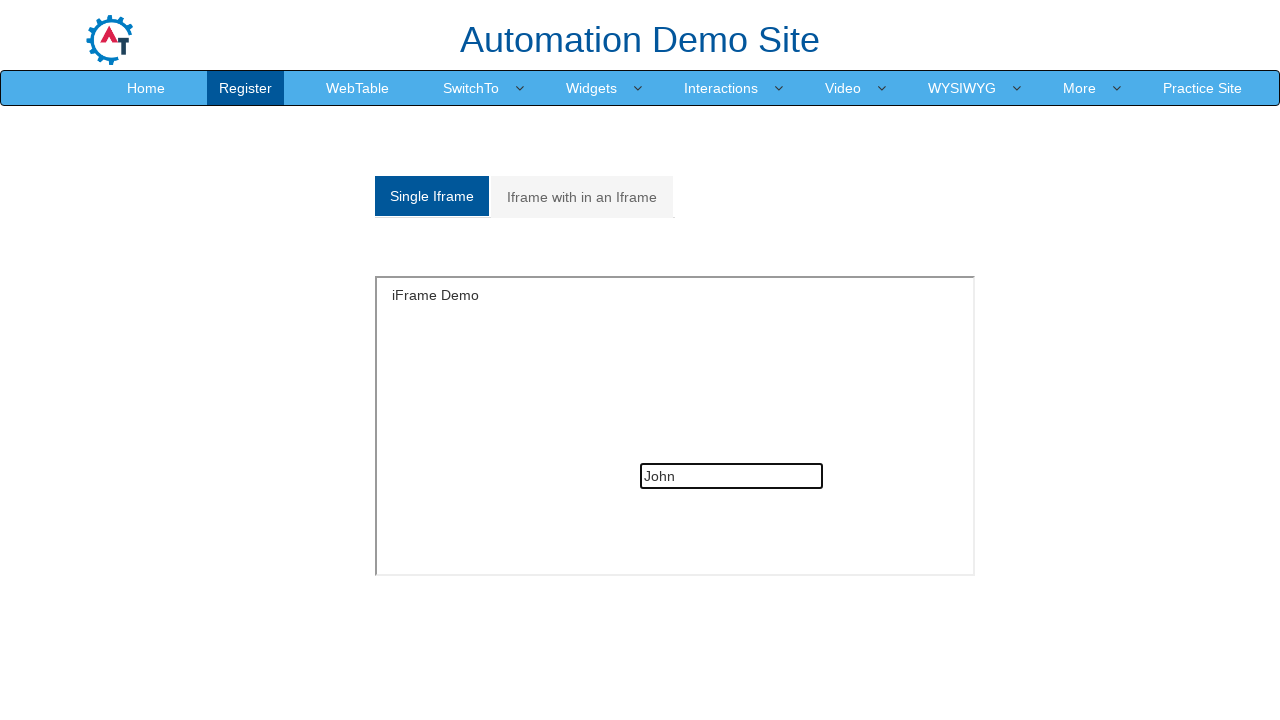